Navigates to the practice page, verifies the A/B Testing link is enabled, and clicks on it

Starting URL: https://practice.cydeo.com/

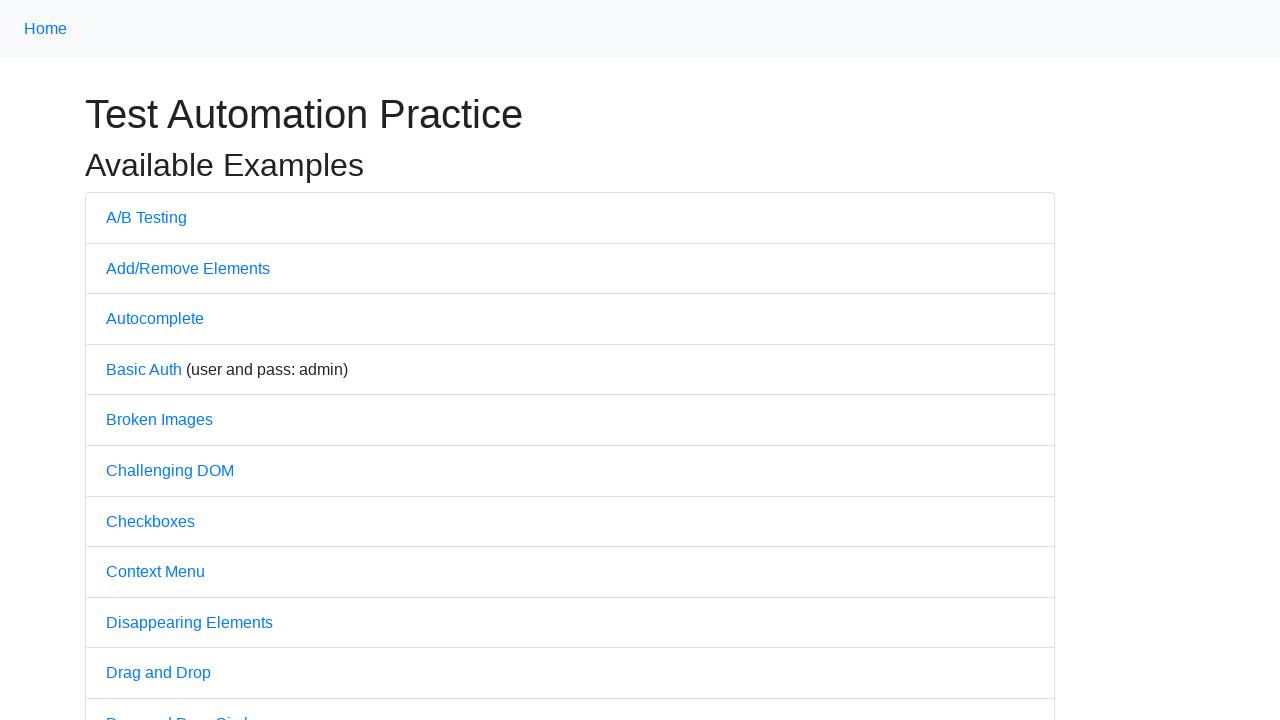

Navigated to practice page at https://practice.cydeo.com/
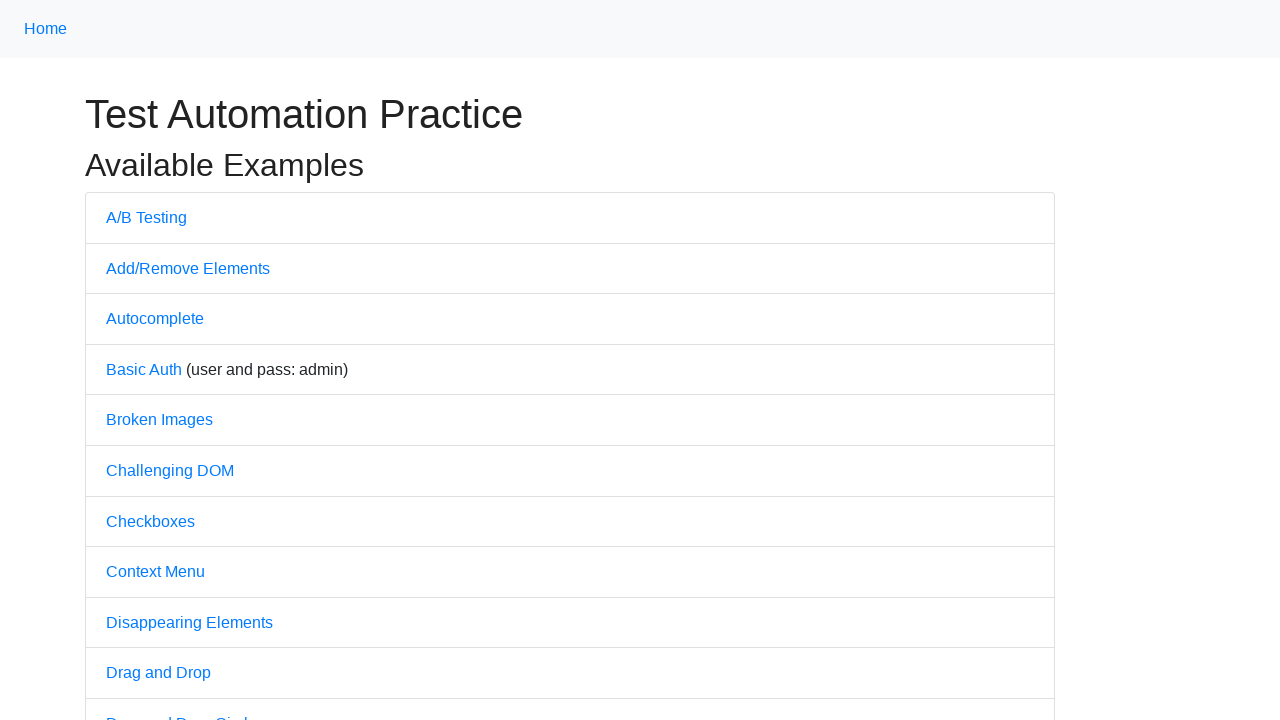

Located the A/B Testing link on the page
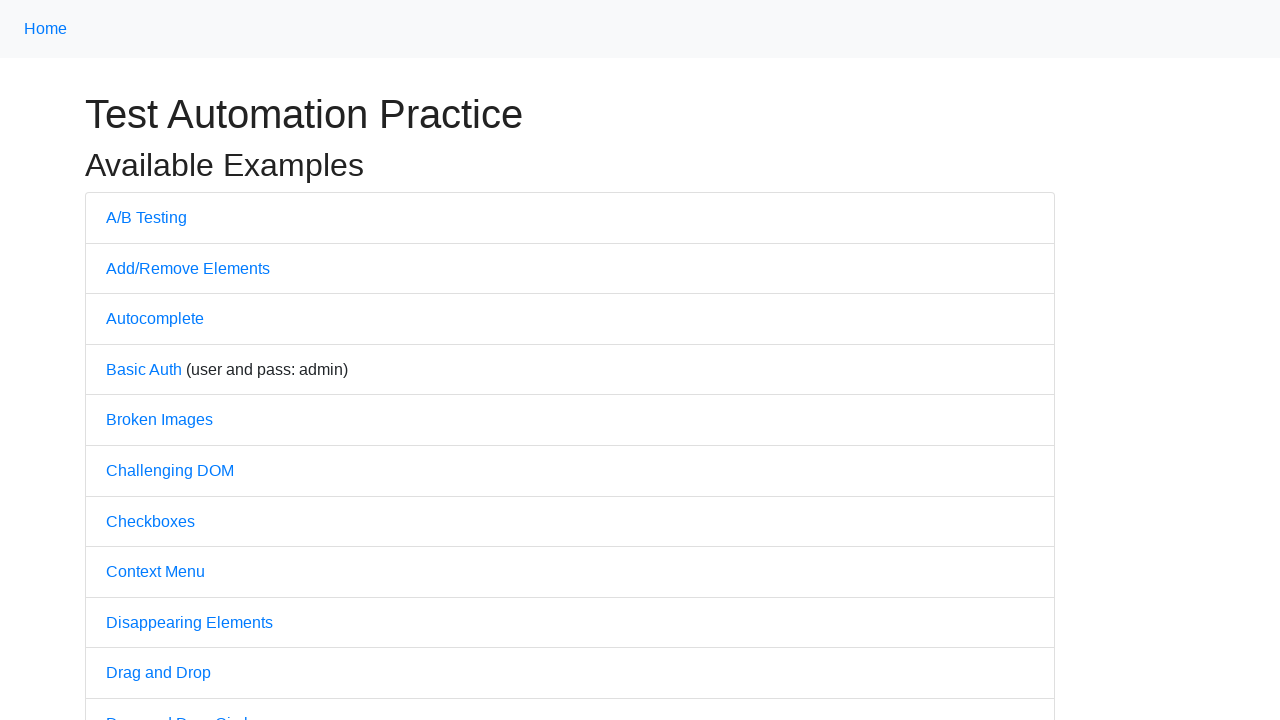

Verified that the A/B Testing link is enabled
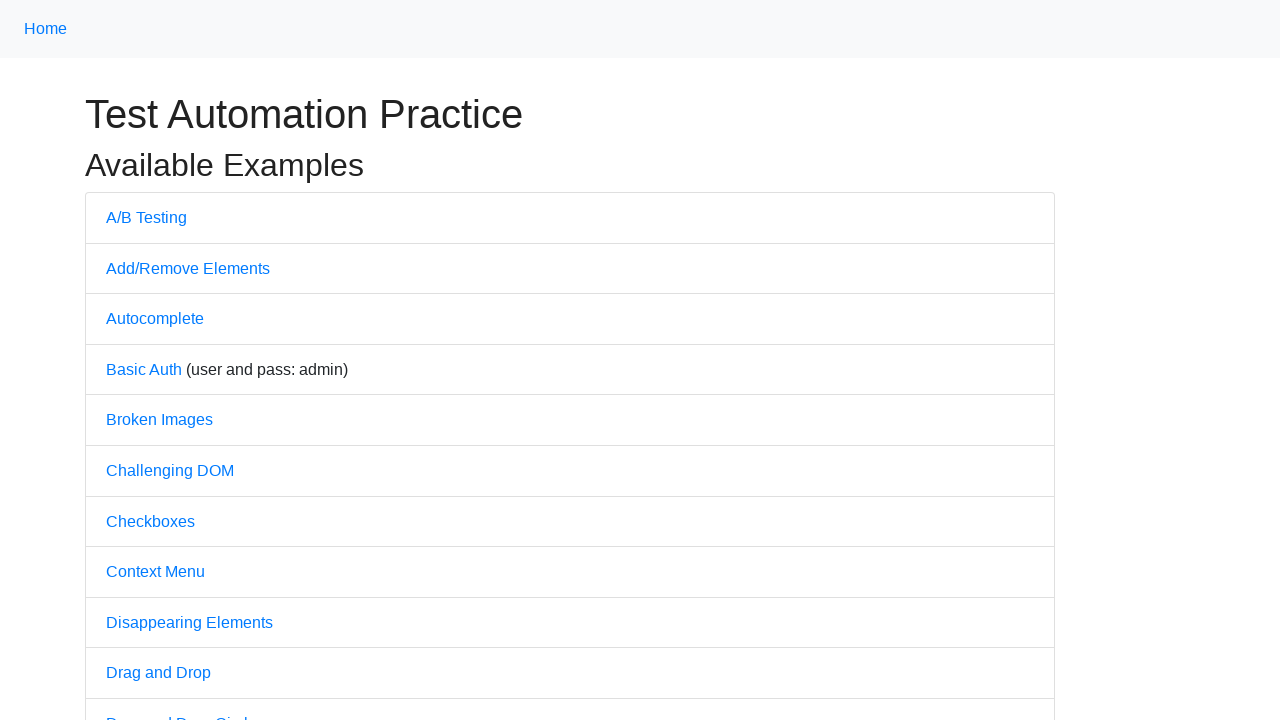

Clicked on the A/B Testing link at (146, 217) on internal:text="A/B Testing"i
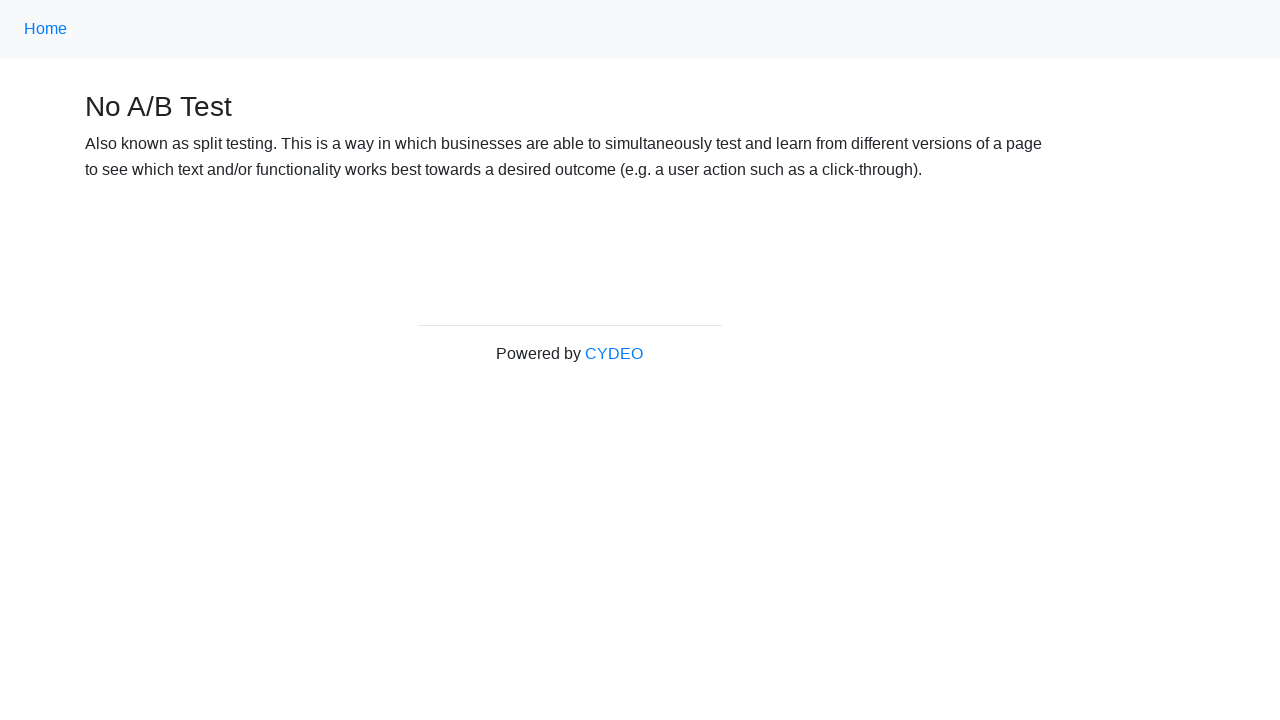

Waited for page to load after clicking A/B Testing link
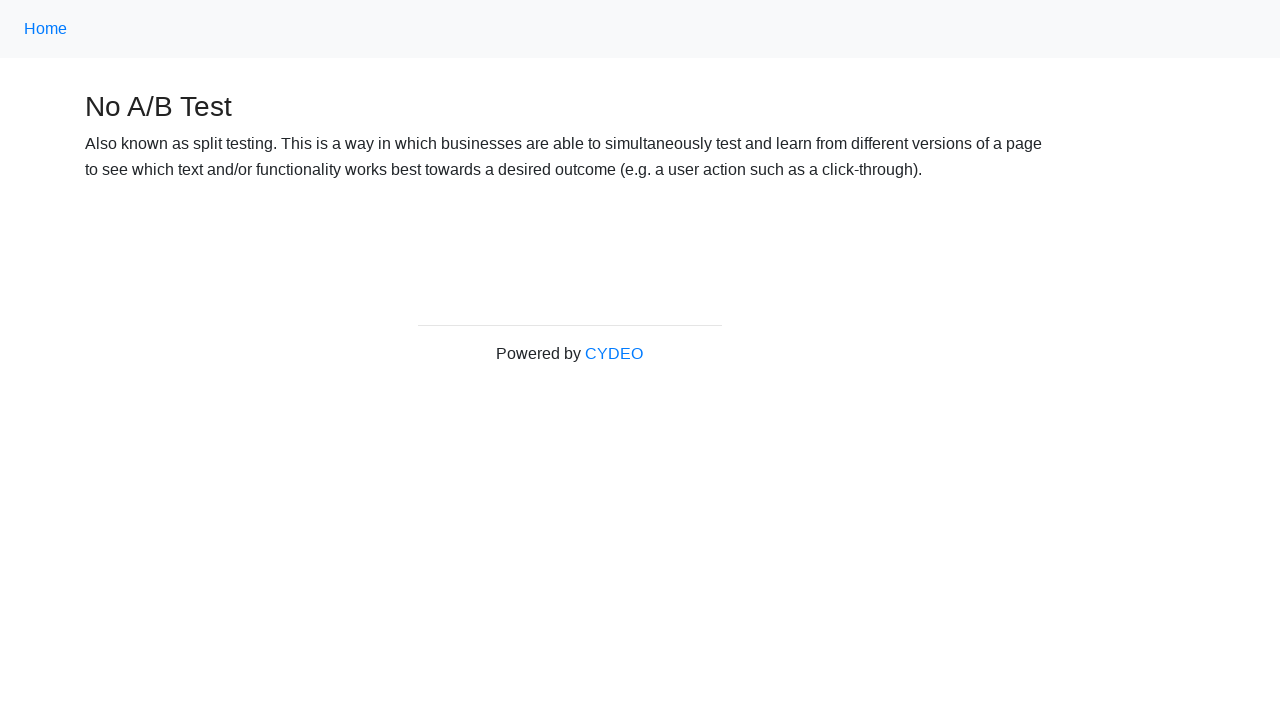

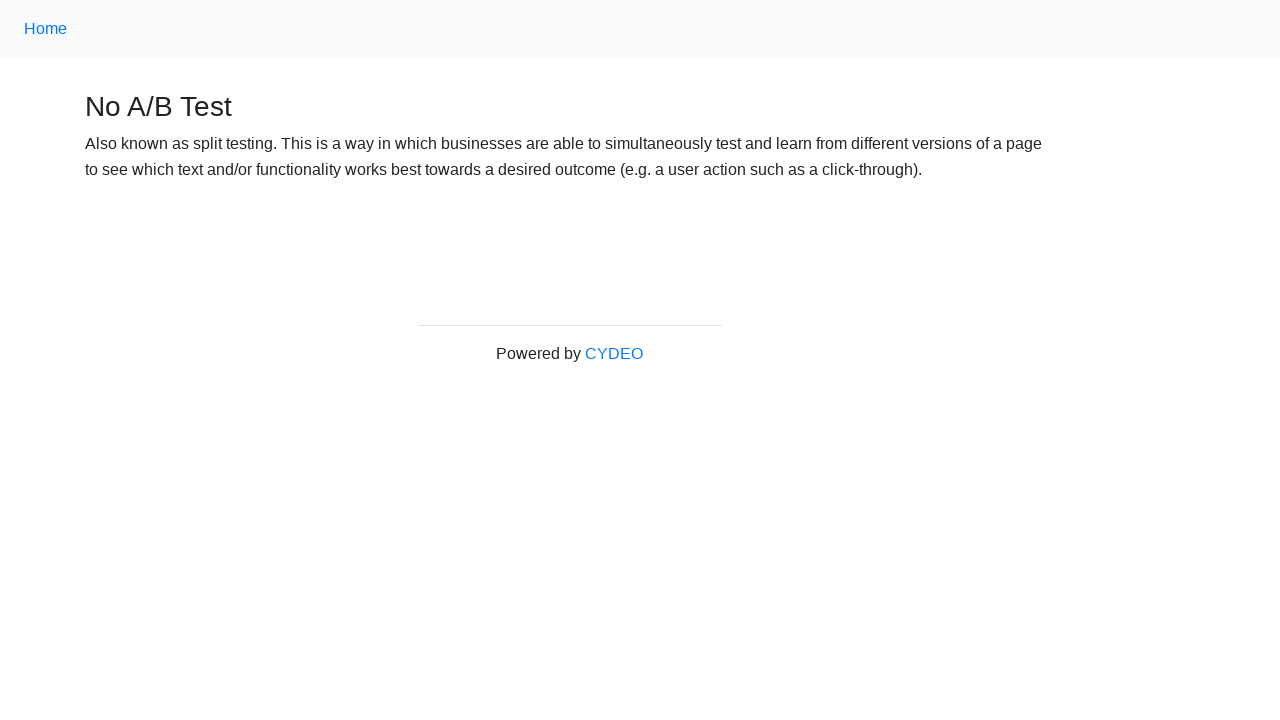